Tests file upload functionality by uploading multiple files to a demo upload form and verifying they appear in the file list

Starting URL: https://davidwalsh.name/demo/multiple-file-upload.php

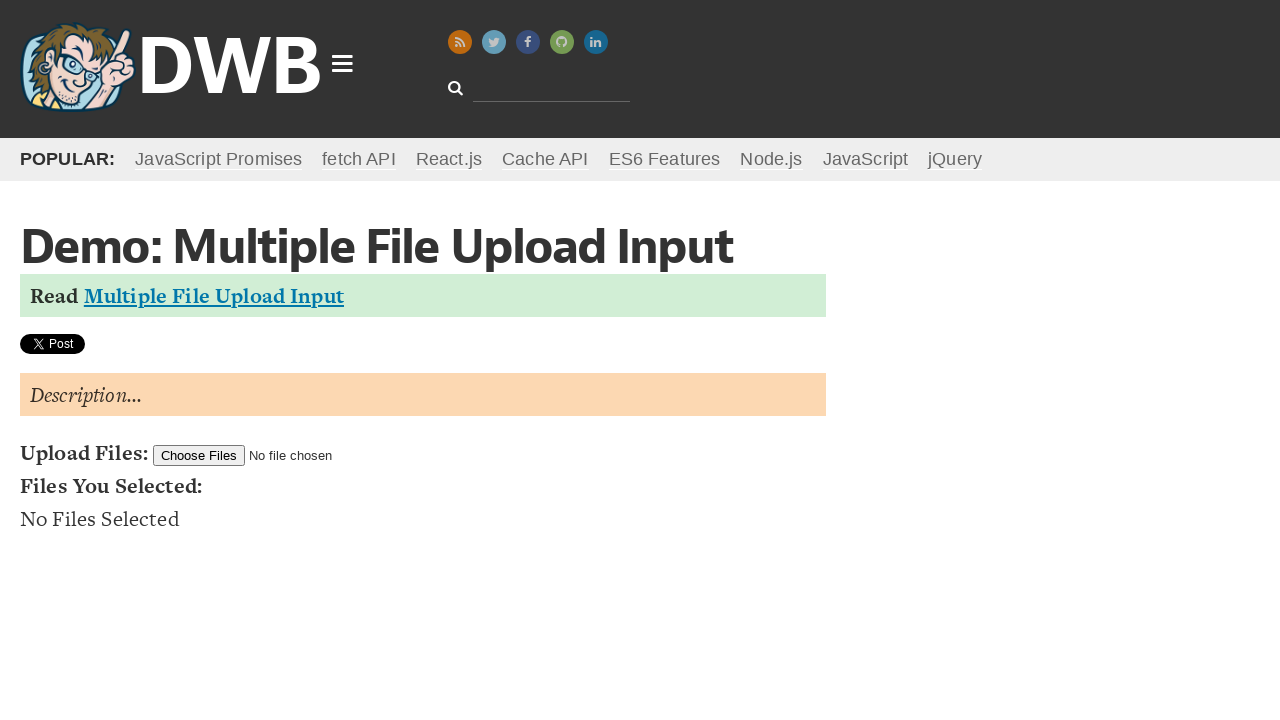

Set input files with test_file1.txt and test_file2.txt
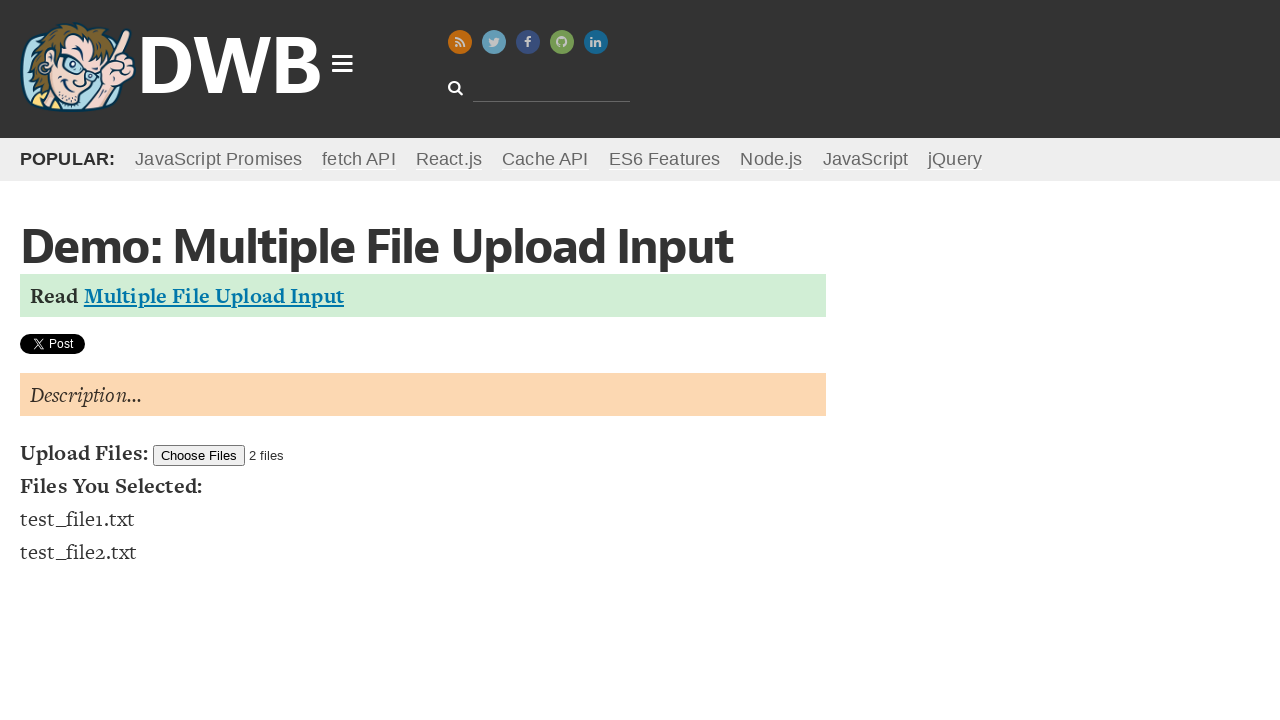

File list appeared with uploaded files
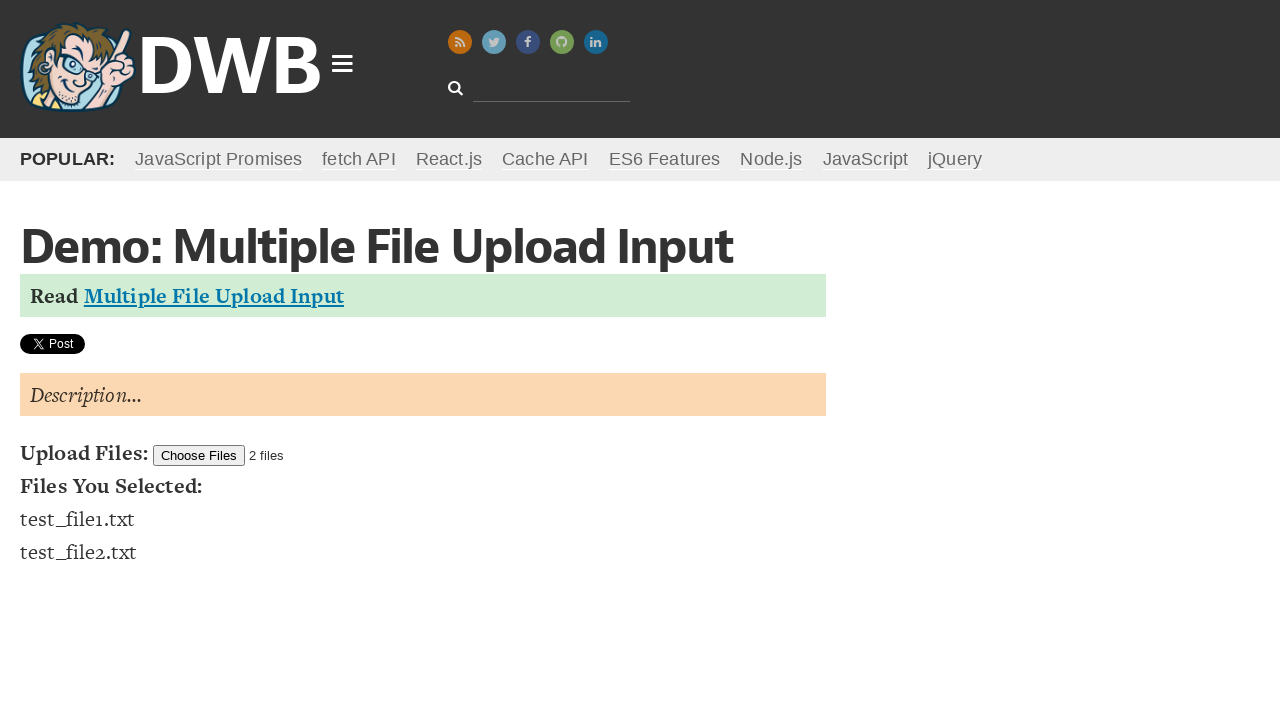

Verified 2 files are present in the file list
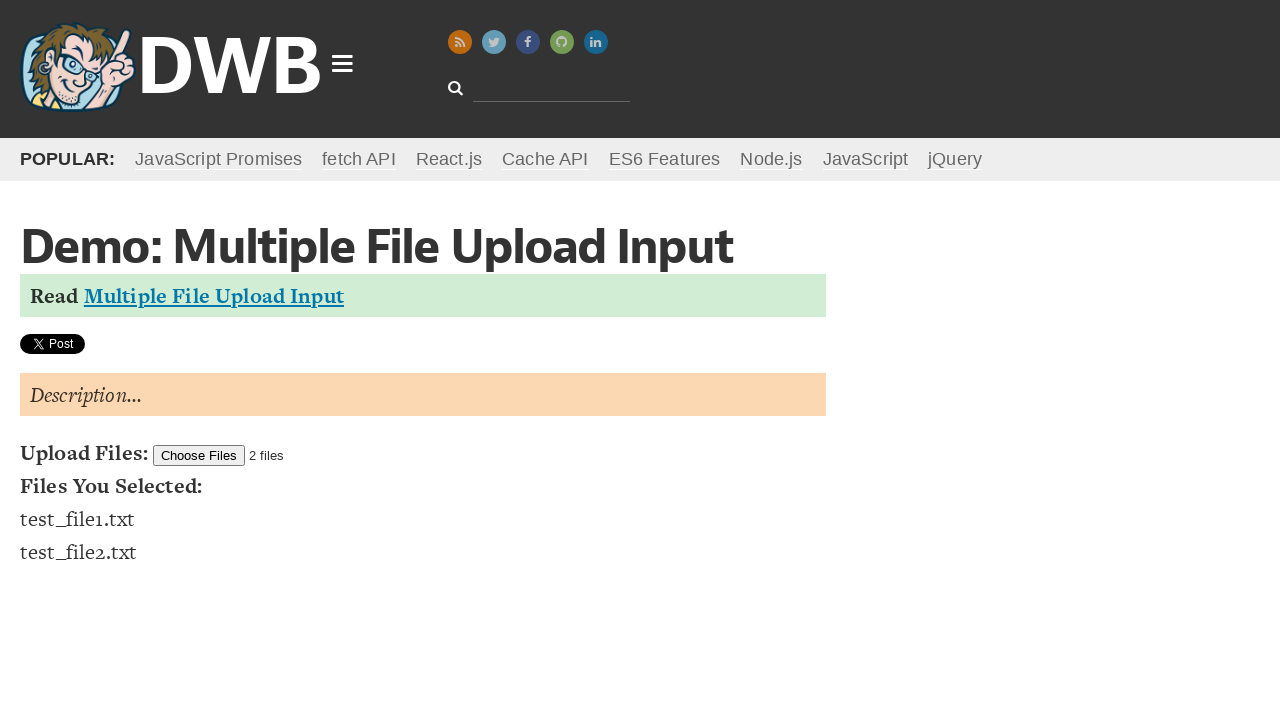

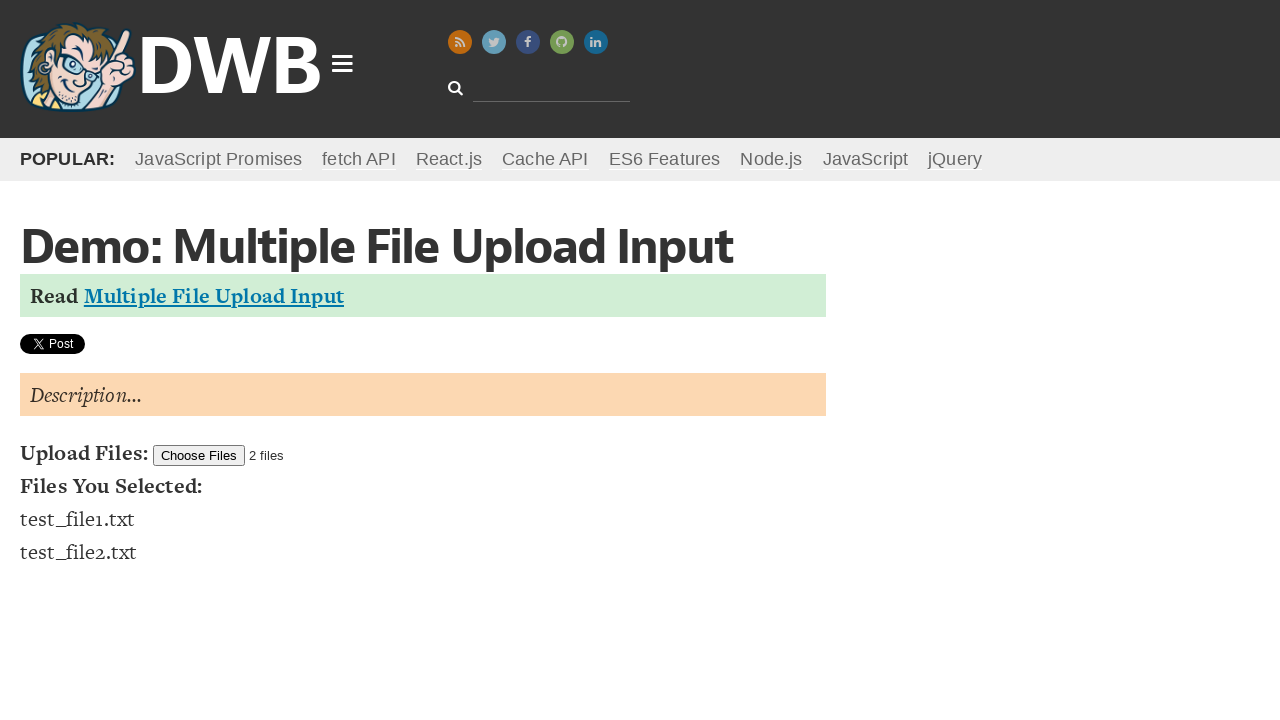